Navigates to the BISE Multan downloads page and waits for the page to load

Starting URL: https://web.bisemdn.edu.pk/downloads

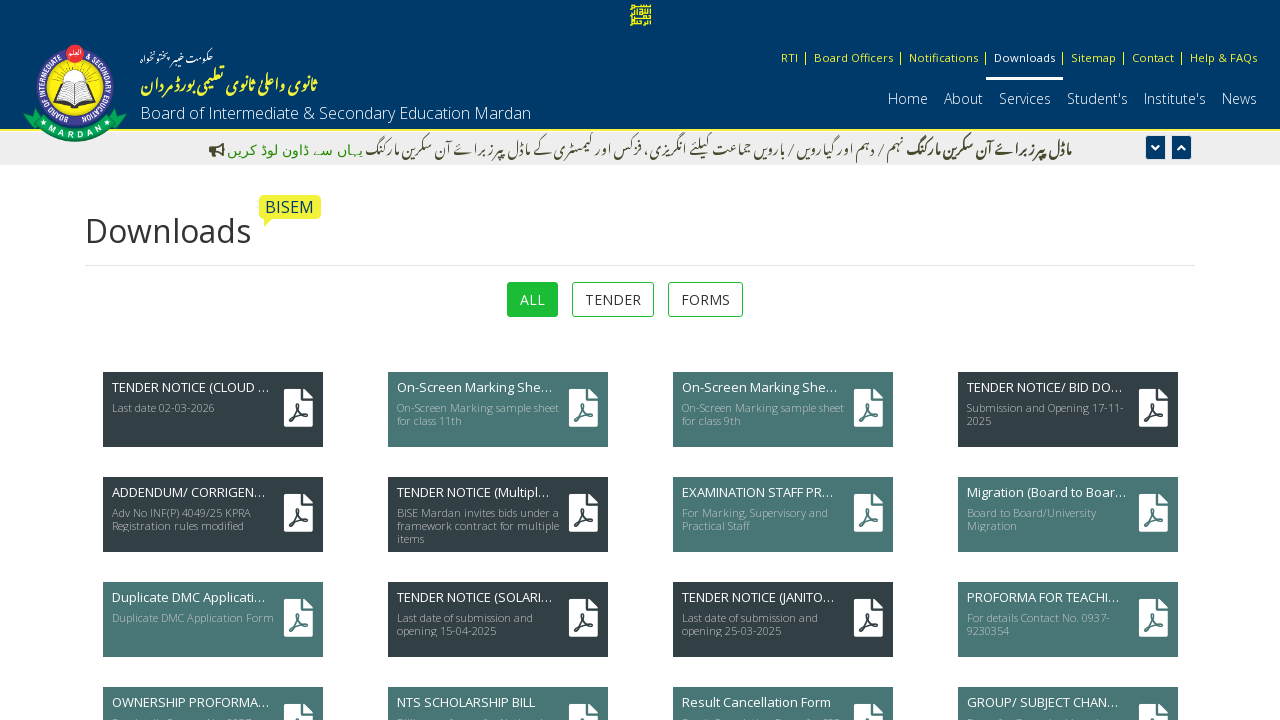

Navigated to BISE Multan downloads page and waited for DOM content to load
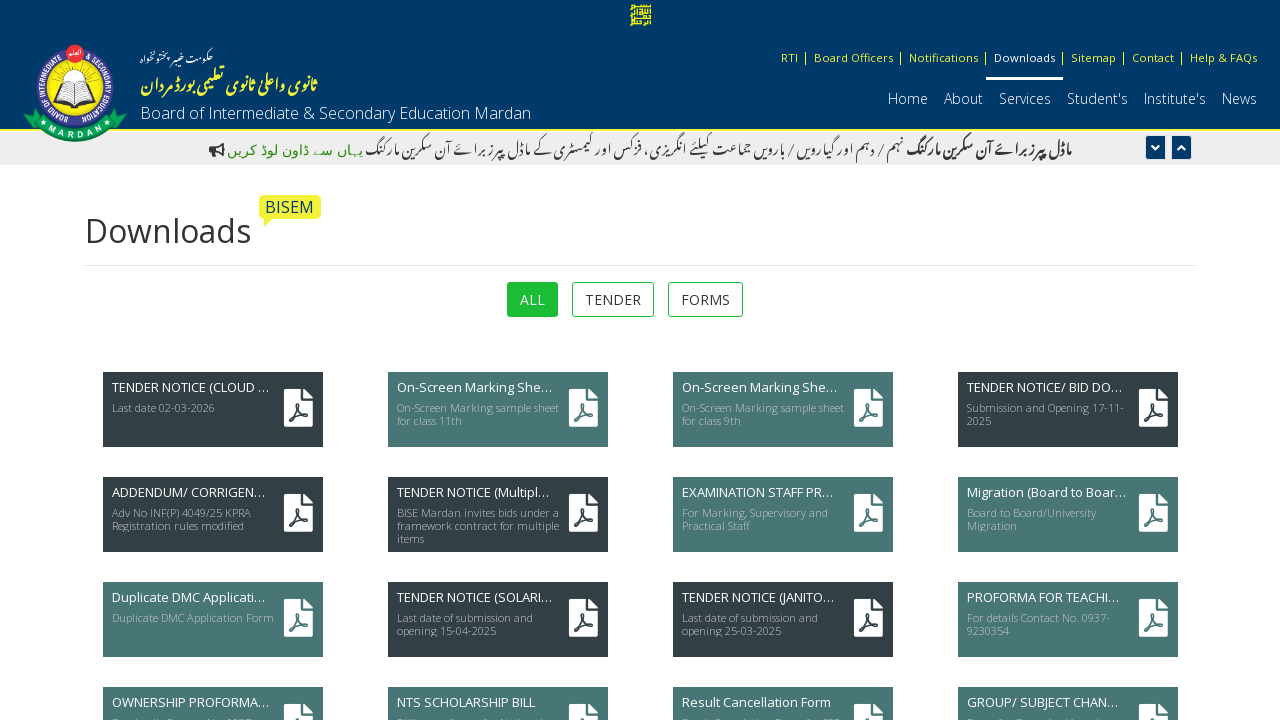

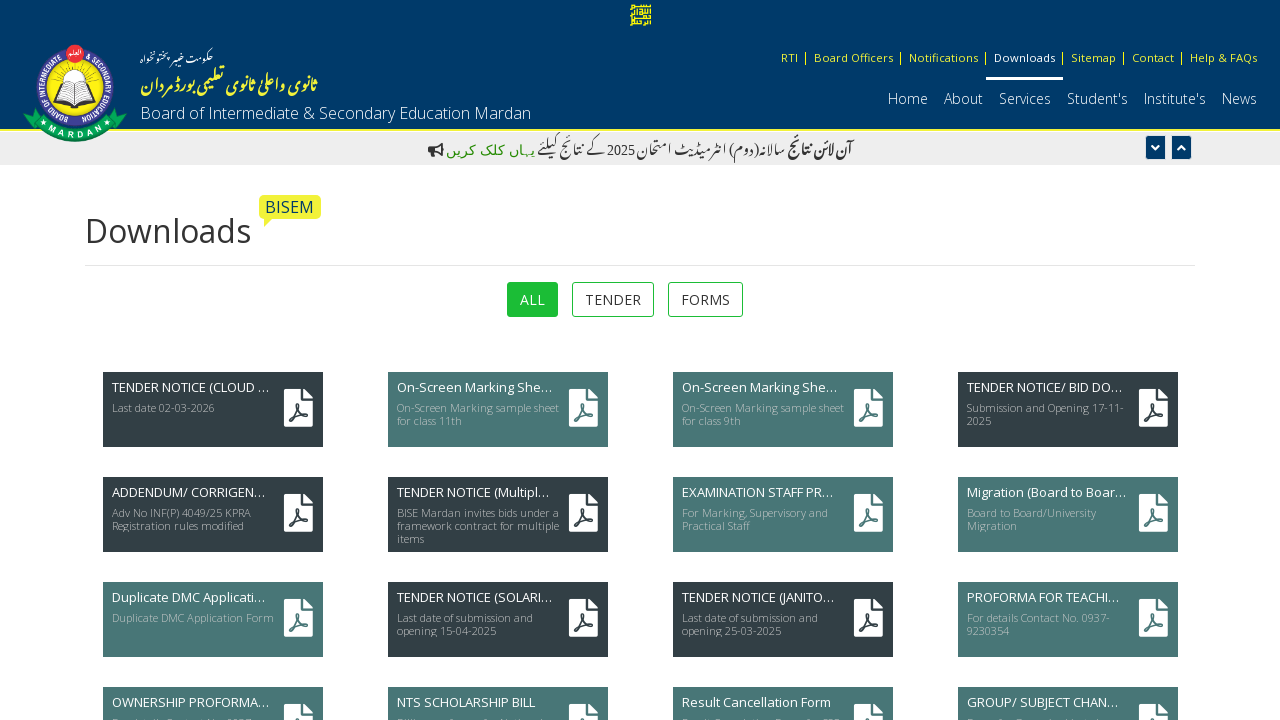